Tests the forgot password functionality by entering an incorrect username and verifying that the appropriate error message "Login or E-mail not found" is displayed.

Starting URL: https://login1.nextbasecrm.com/?forgot_password=yes

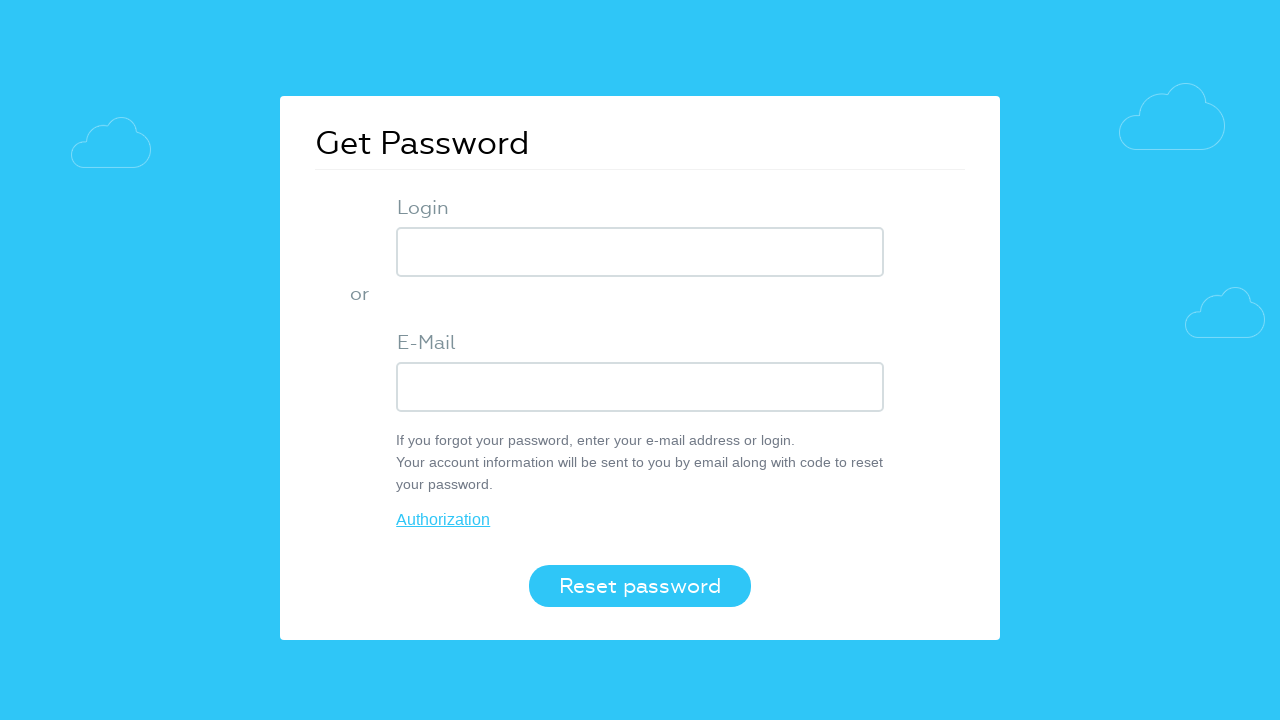

Entered incorrect username 'imcorrect' into login field on input[name='USER_LOGIN']
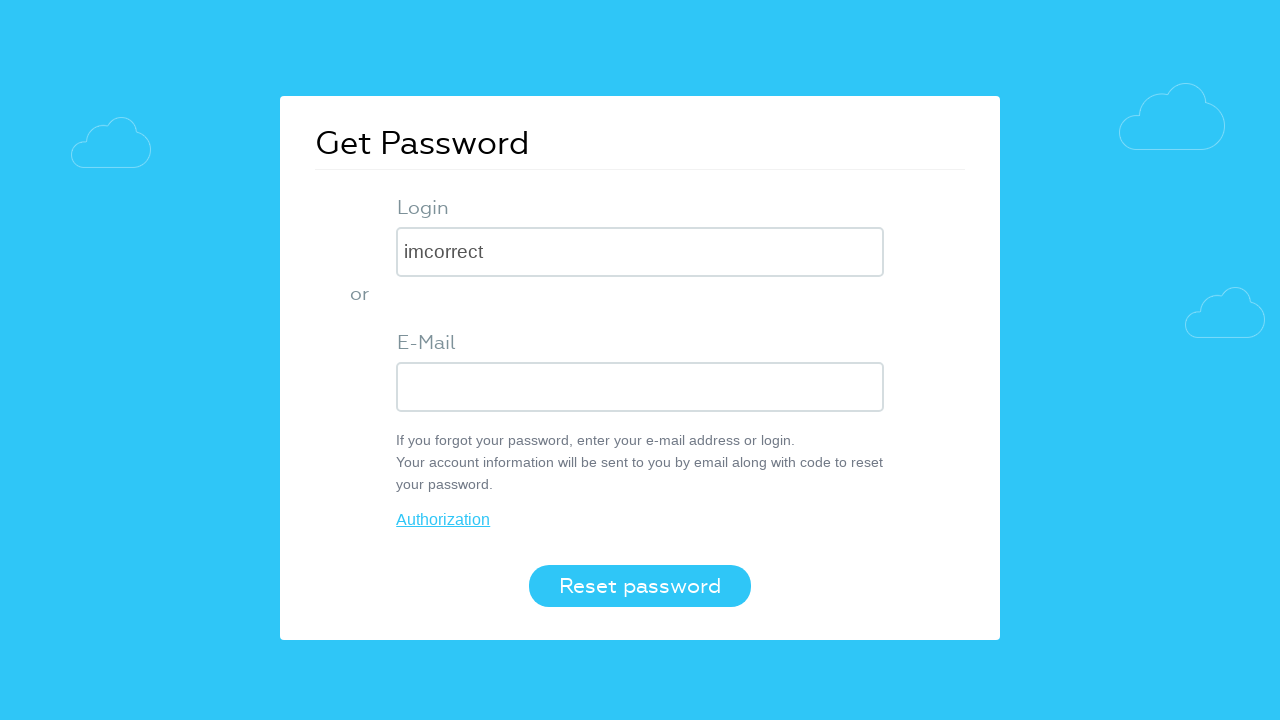

Pressed Enter to submit the login field on input[name='USER_LOGIN']
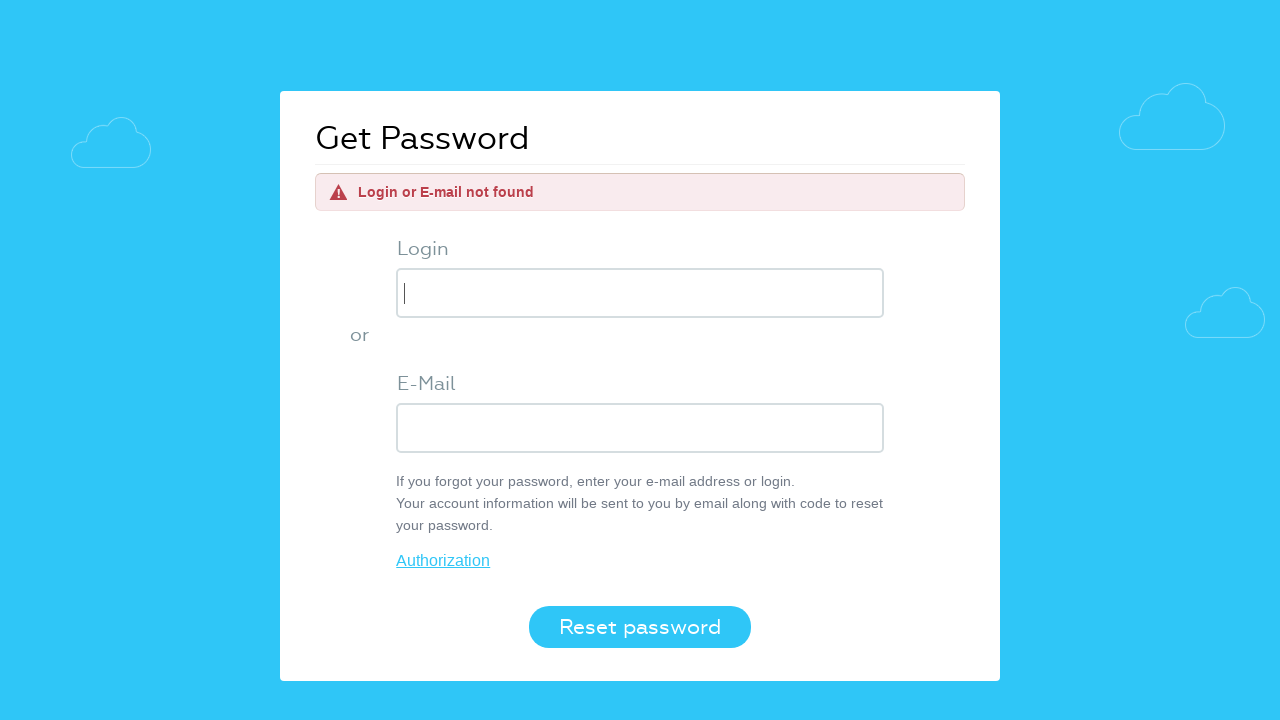

Clicked 'Reset password' button at (640, 627) on button[value='Reset password']
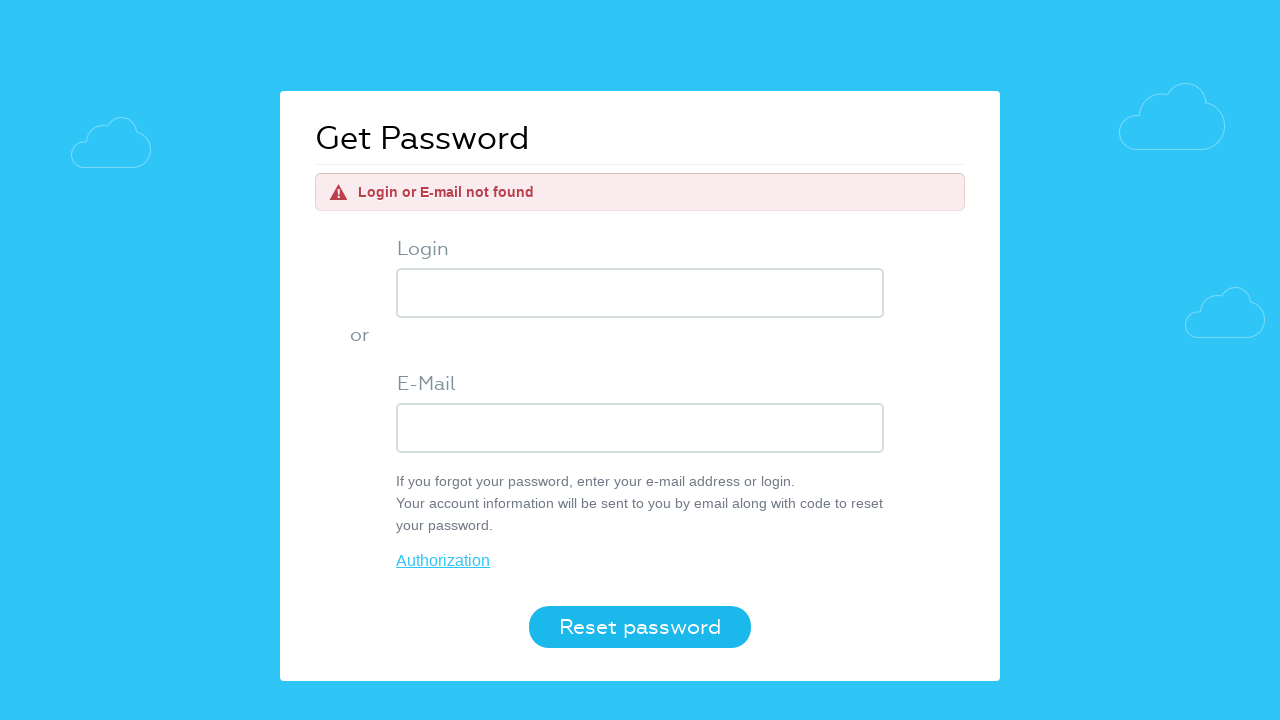

Error message element appeared and was located
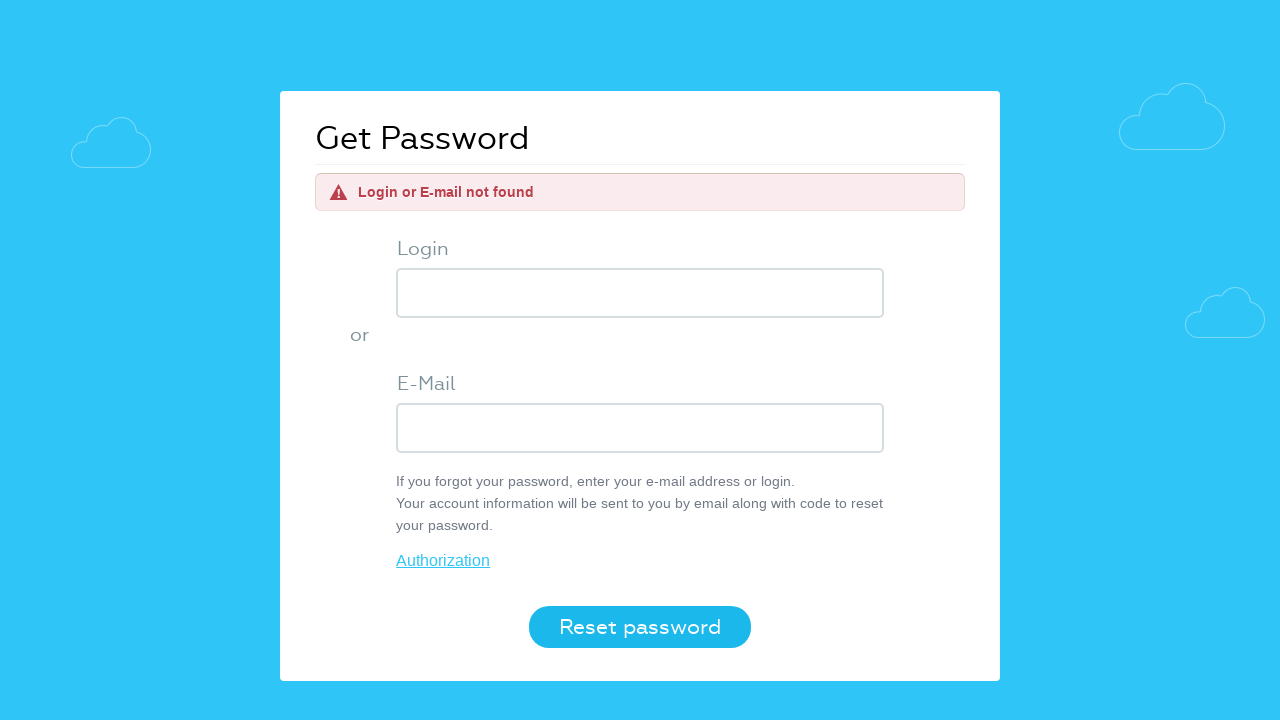

Retrieved error message text: 'Login or E-mail not found'
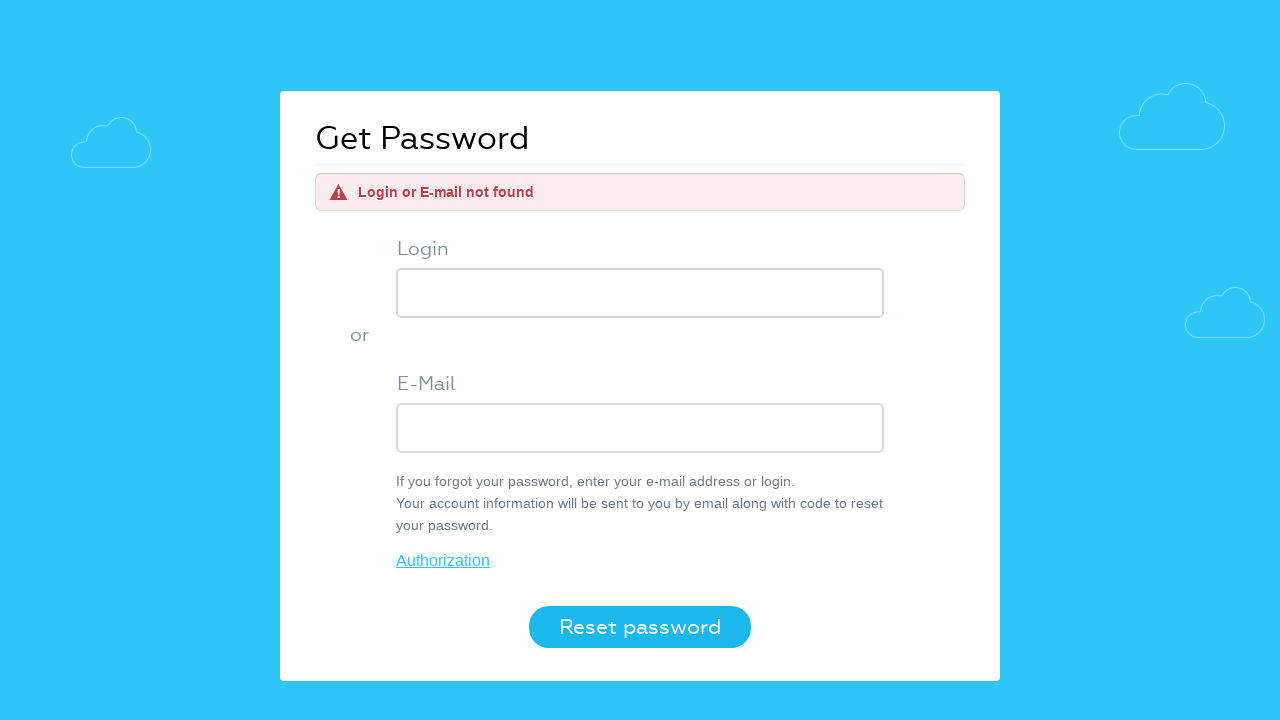

Verified error message matches expected text 'Login or E-mail not found'
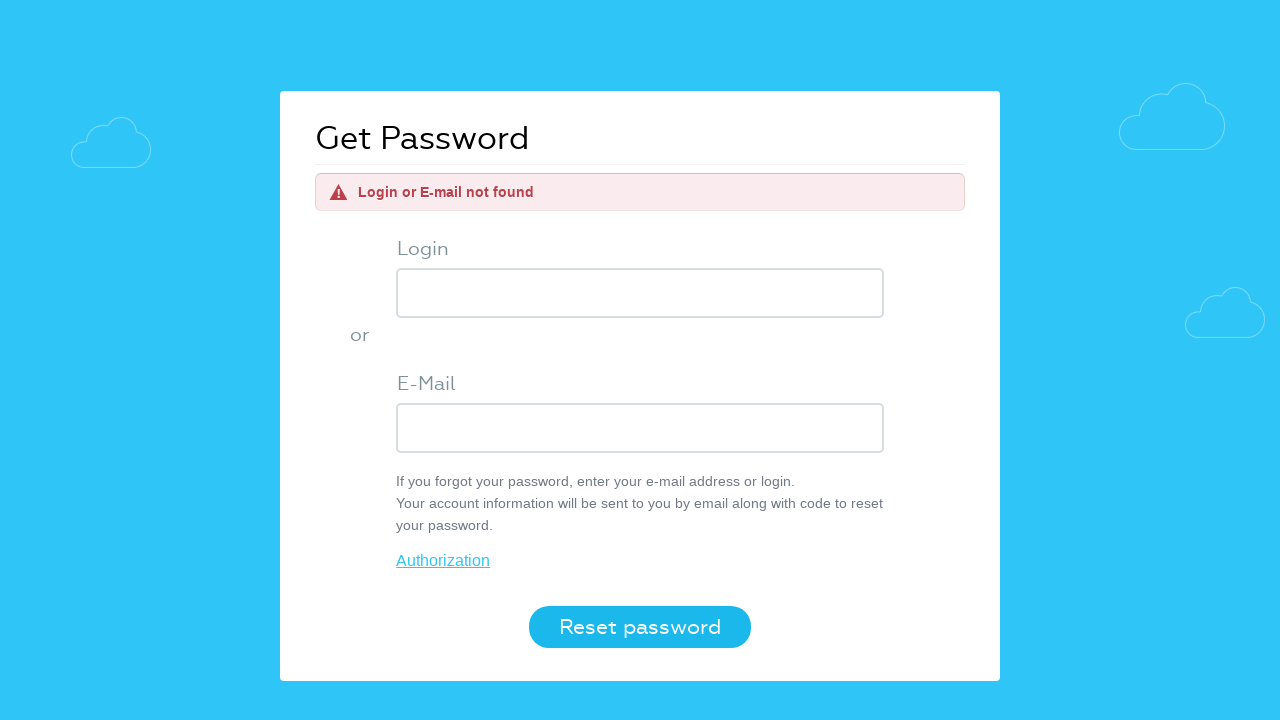

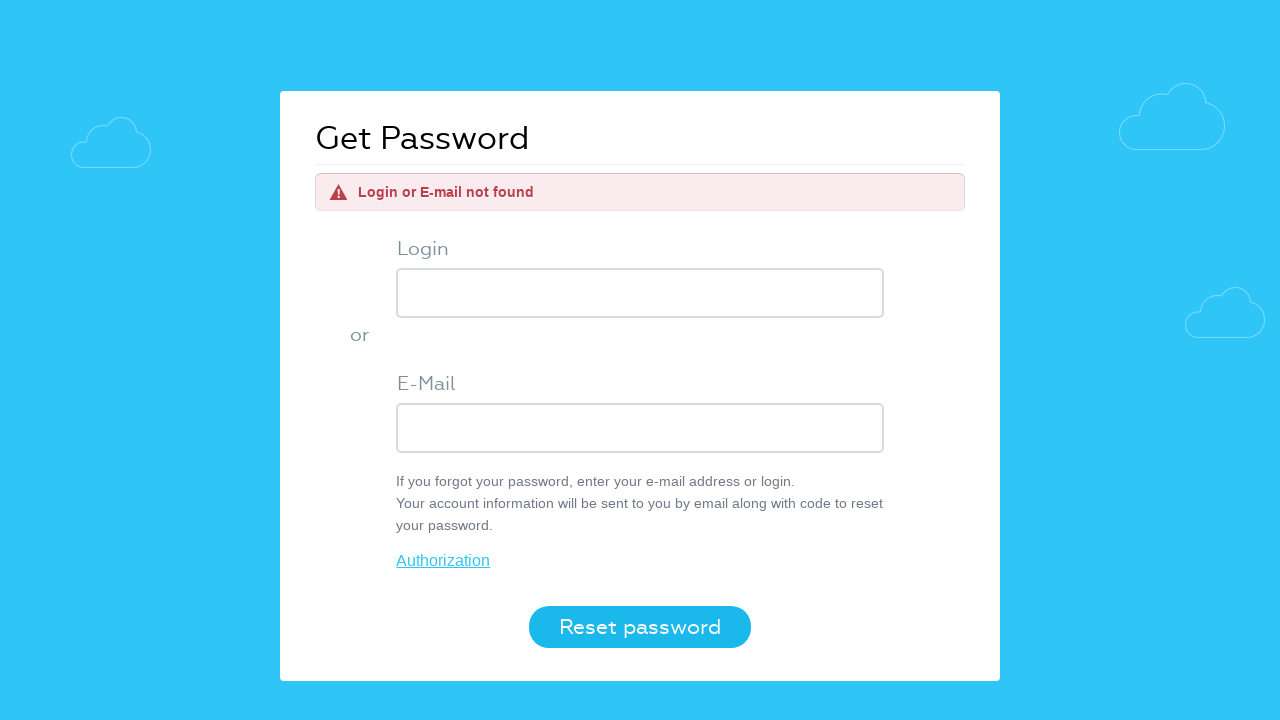